Tests drag and drop functionality by dragging a source element and dropping it onto a target element on a test automation practice page

Starting URL: http://testautomationpractice.blogspot.com/

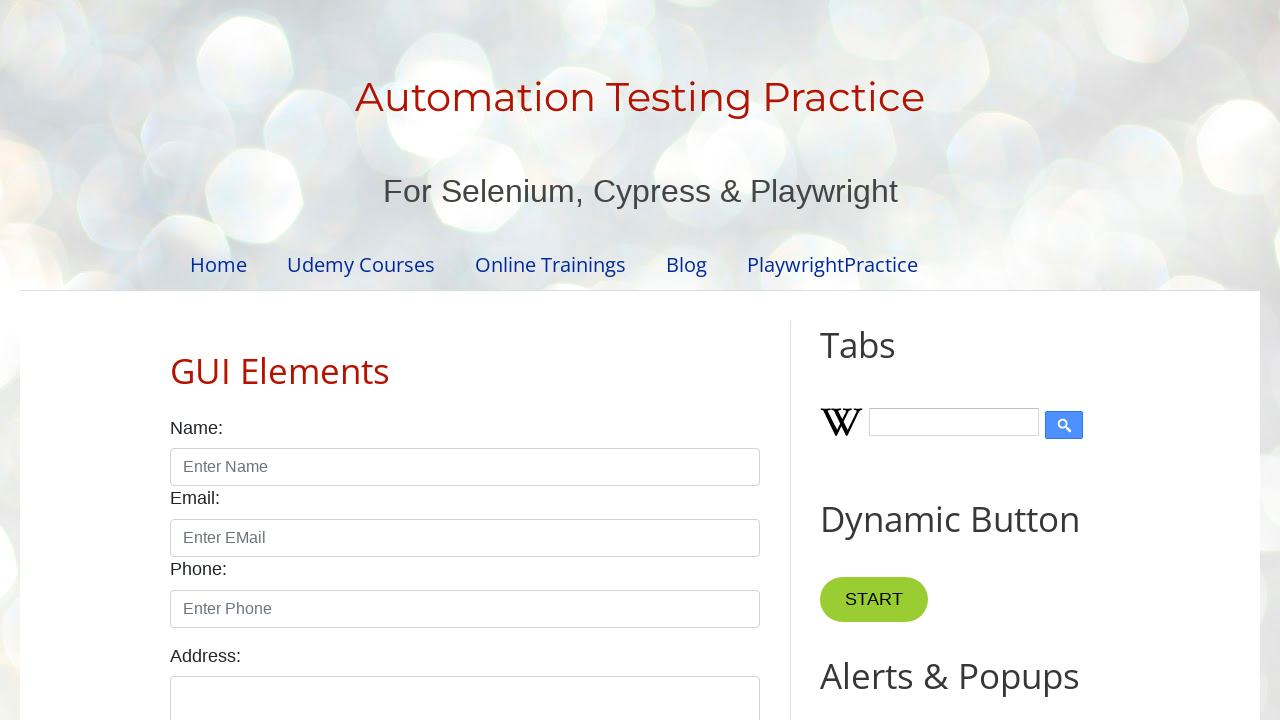

Navigated to test automation practice page
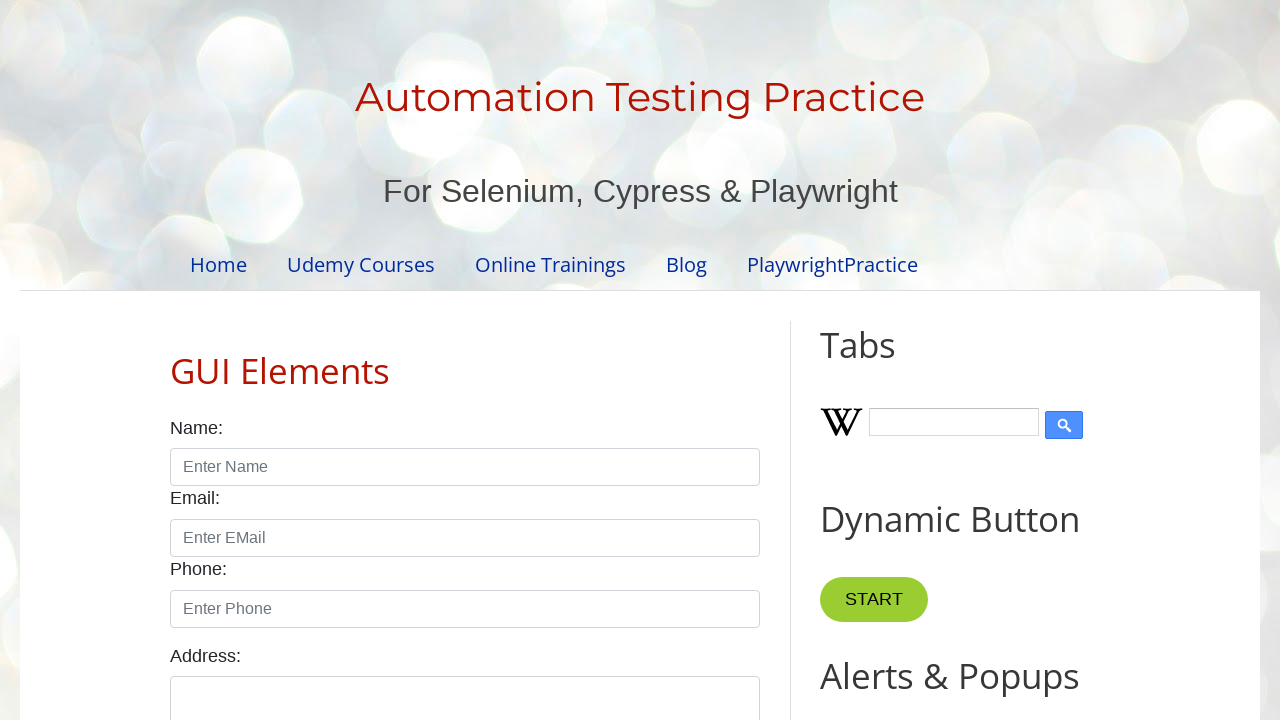

Draggable element became visible
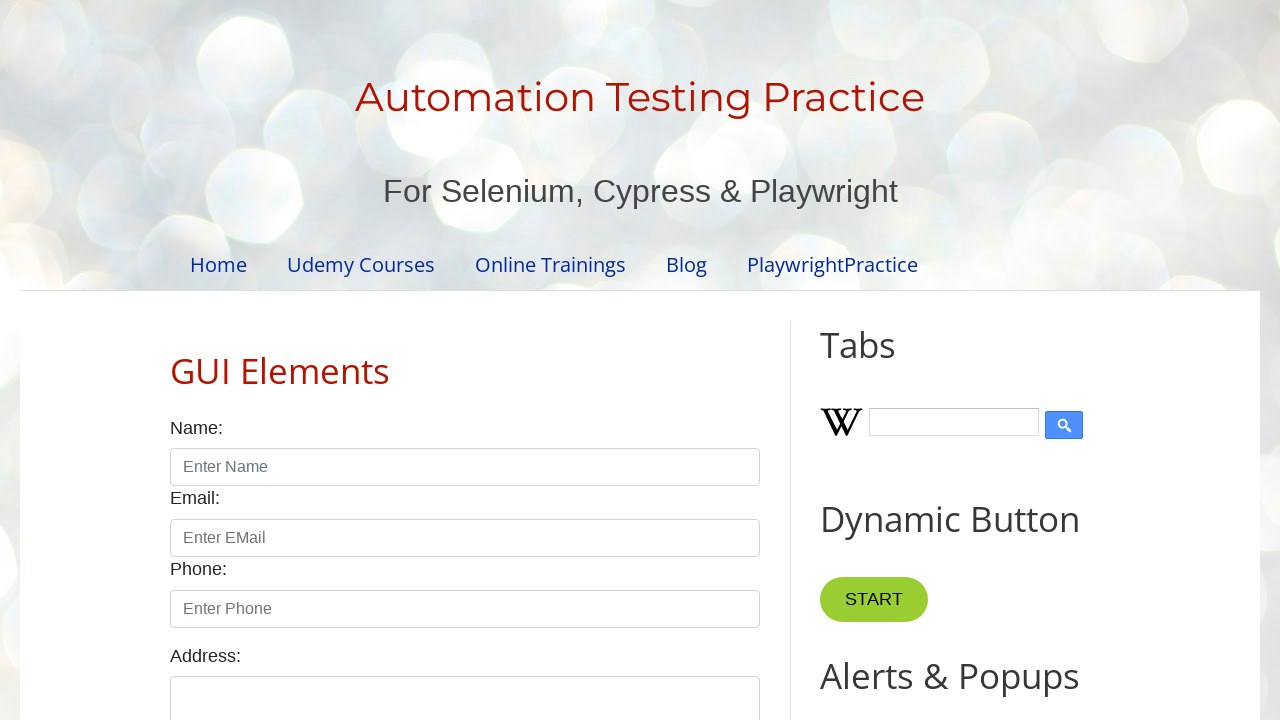

Droppable element became visible
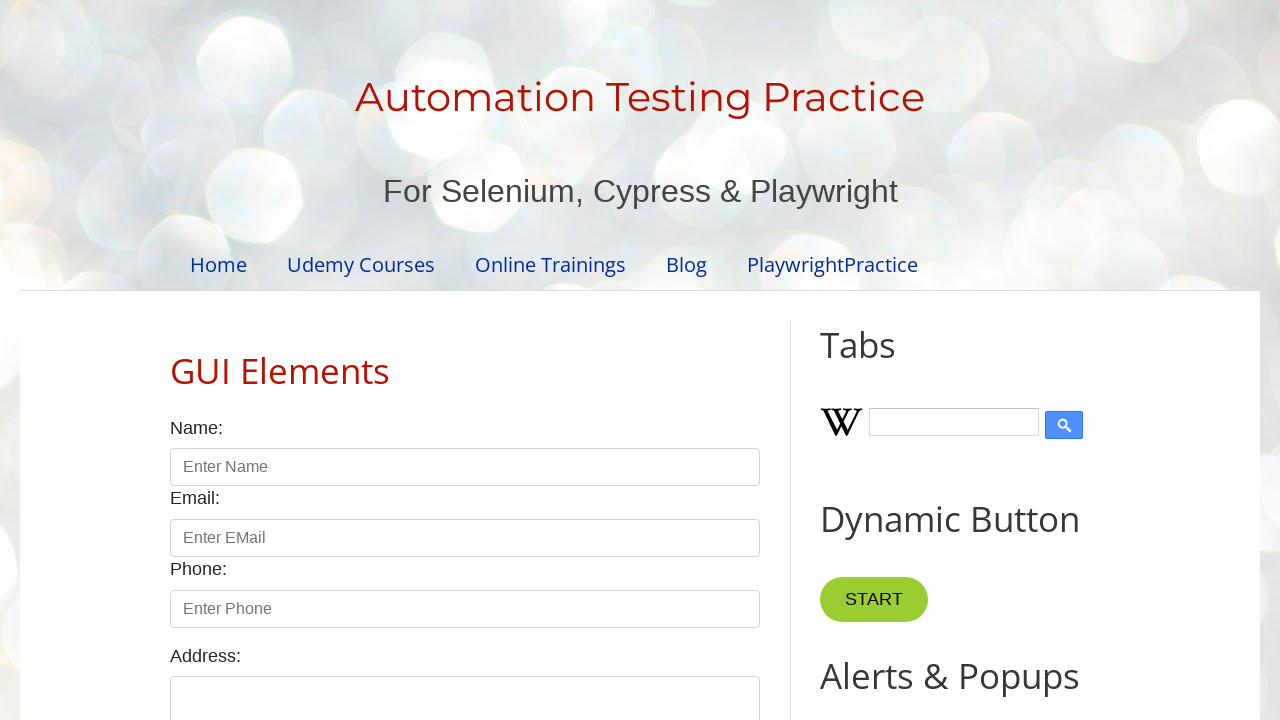

Dragged source element and dropped it onto target element at (1015, 404)
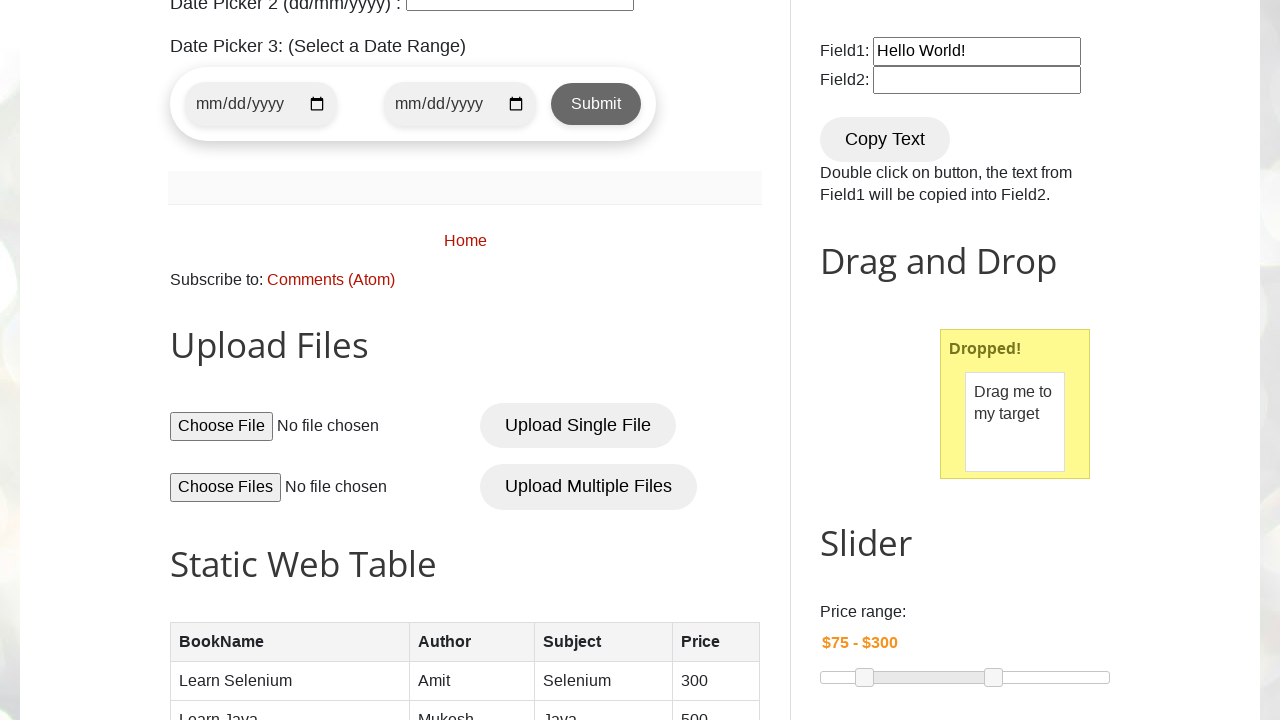

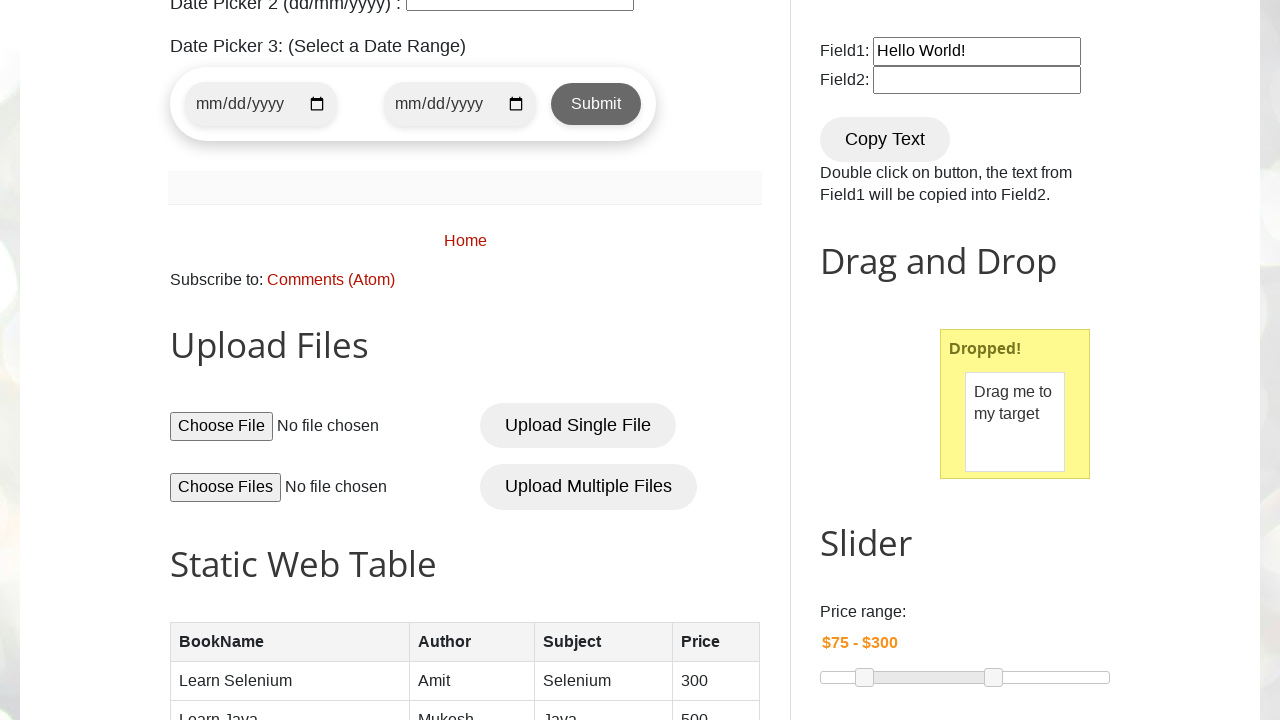